Tests navigation through the main menu to access the A1 Program page and verifies the page content

Starting URL: https://www.srpski-strani.com/index_eng.php

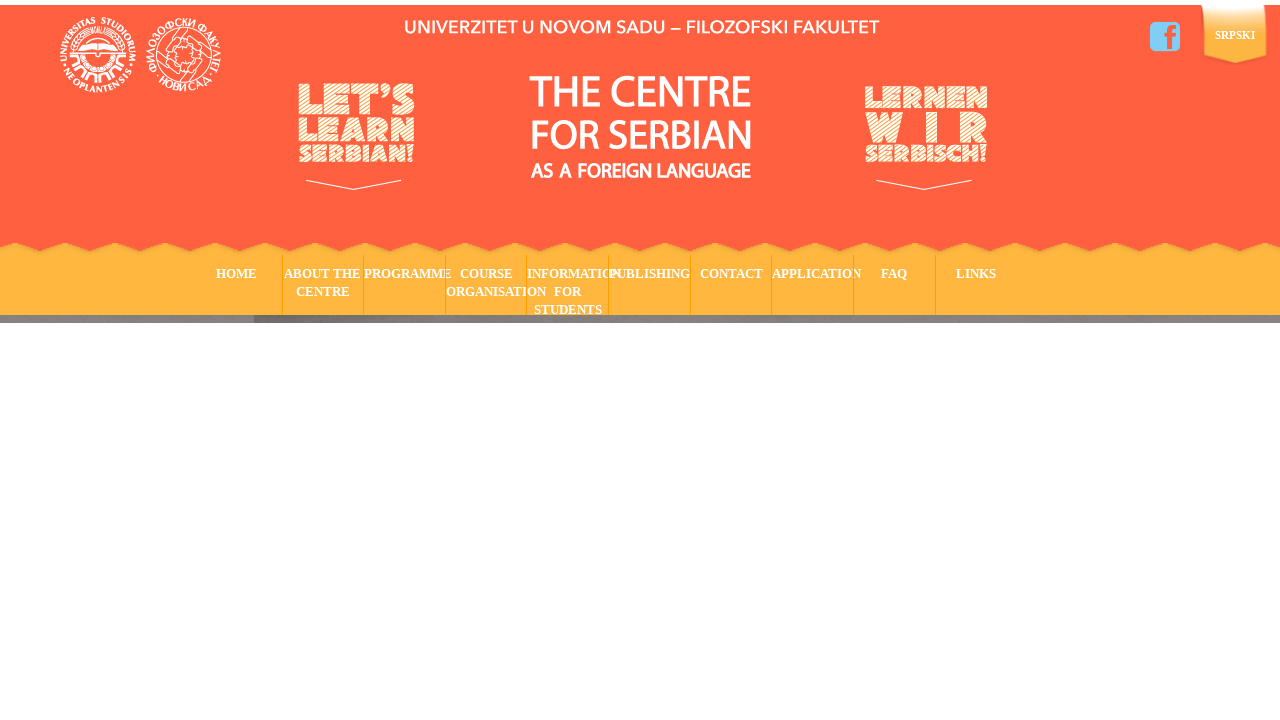

Hovered over Programme menu item at (405, 285) on xpath=/html/body/div/div[1]/div[2]/div/div/ul/li[3]/a
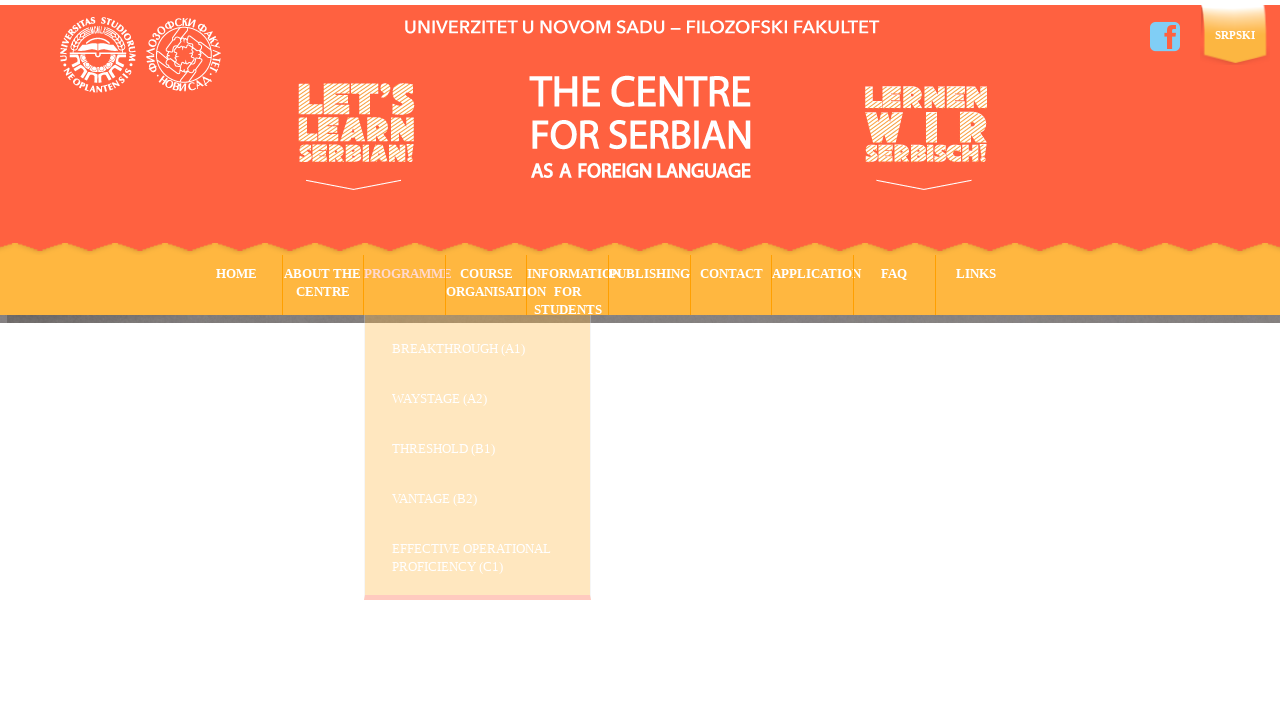

Clicked on A1 Program submenu item at (492, 355) on xpath=/html/body/div/div[1]/div[2]/div/div/ul/li[3]/ul/li[1]/a
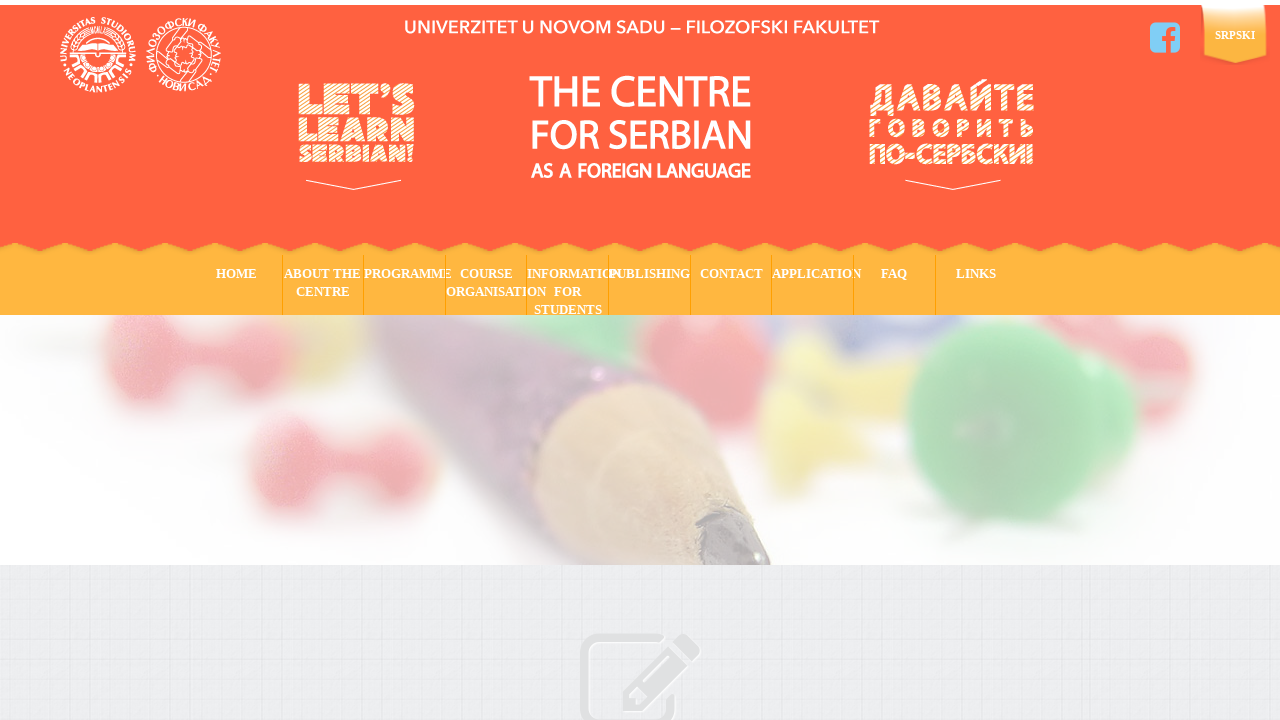

A1 Program page content loaded and visible
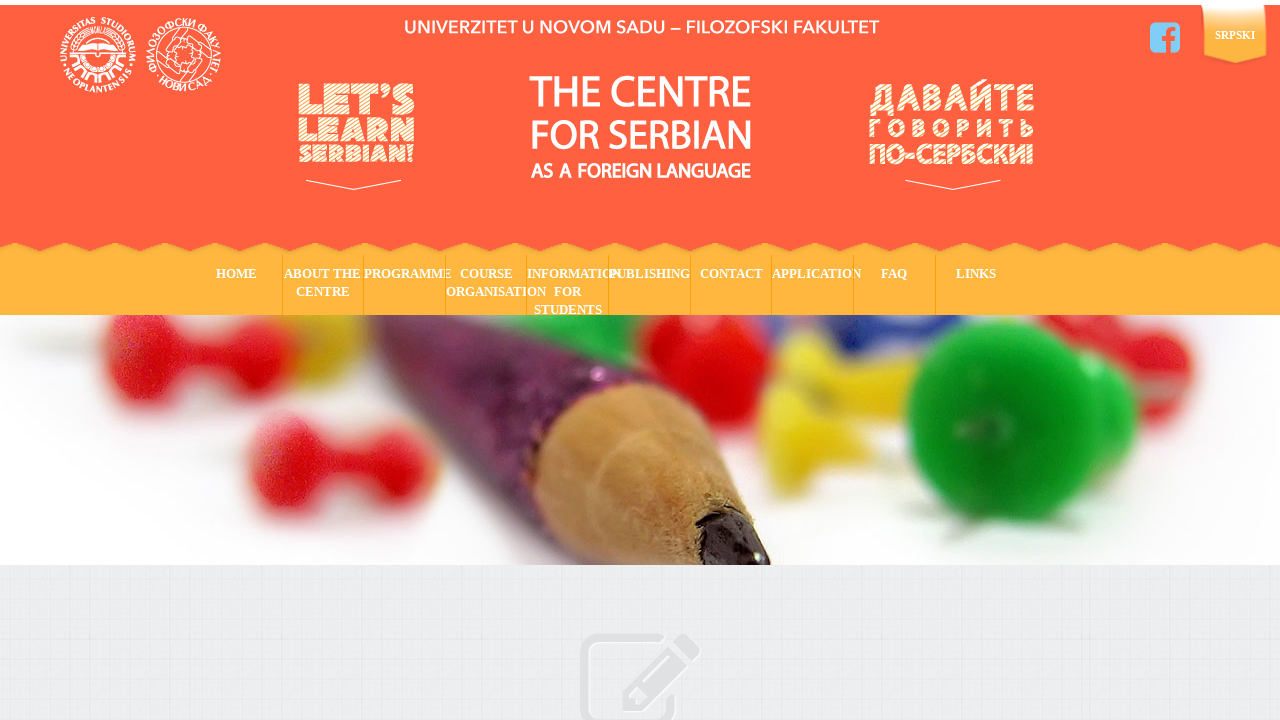

Verified page content contains 'AIM AND SYLLABUS'
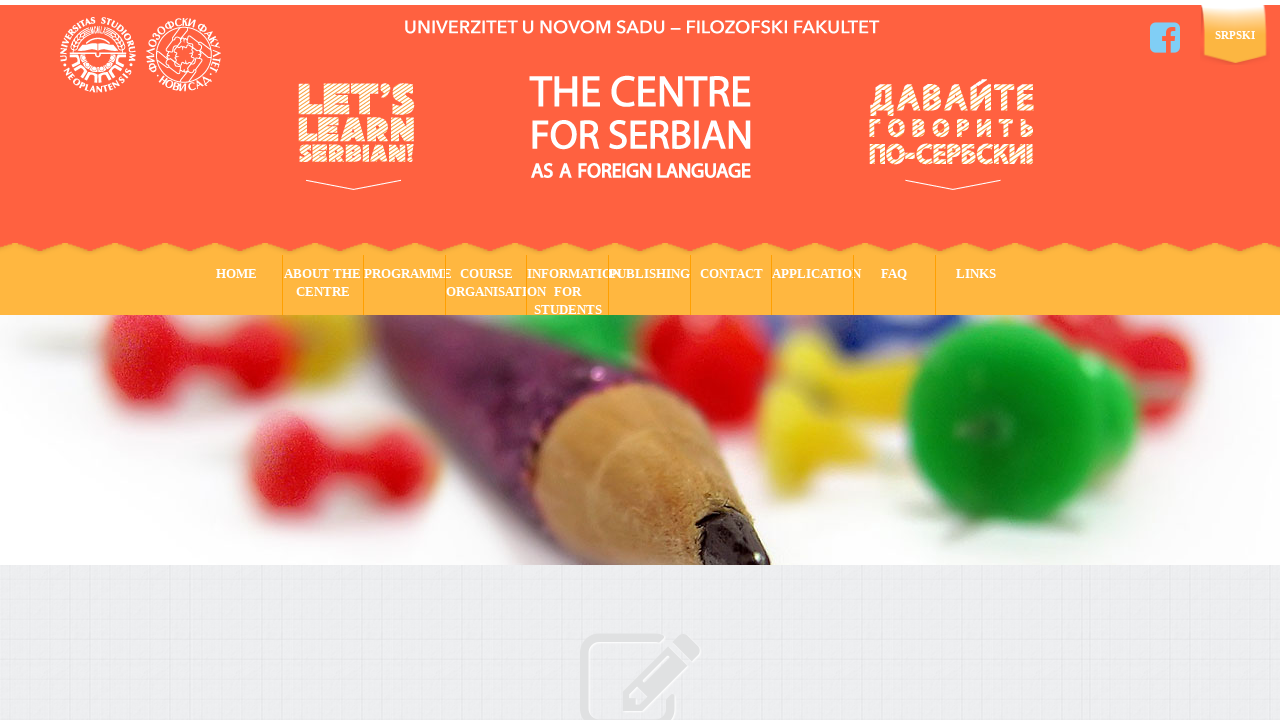

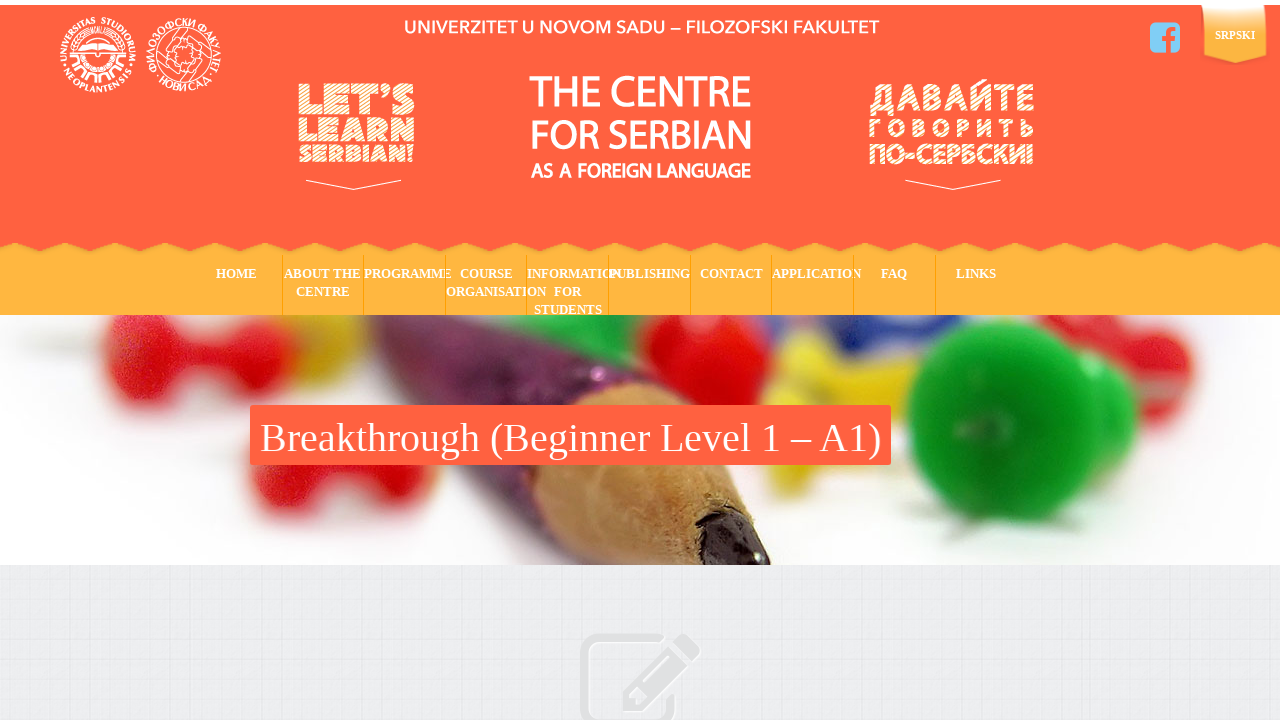